Navigates to a greeting cards website and verifies the page loads successfully

Starting URL: https://www.123greetings.com/

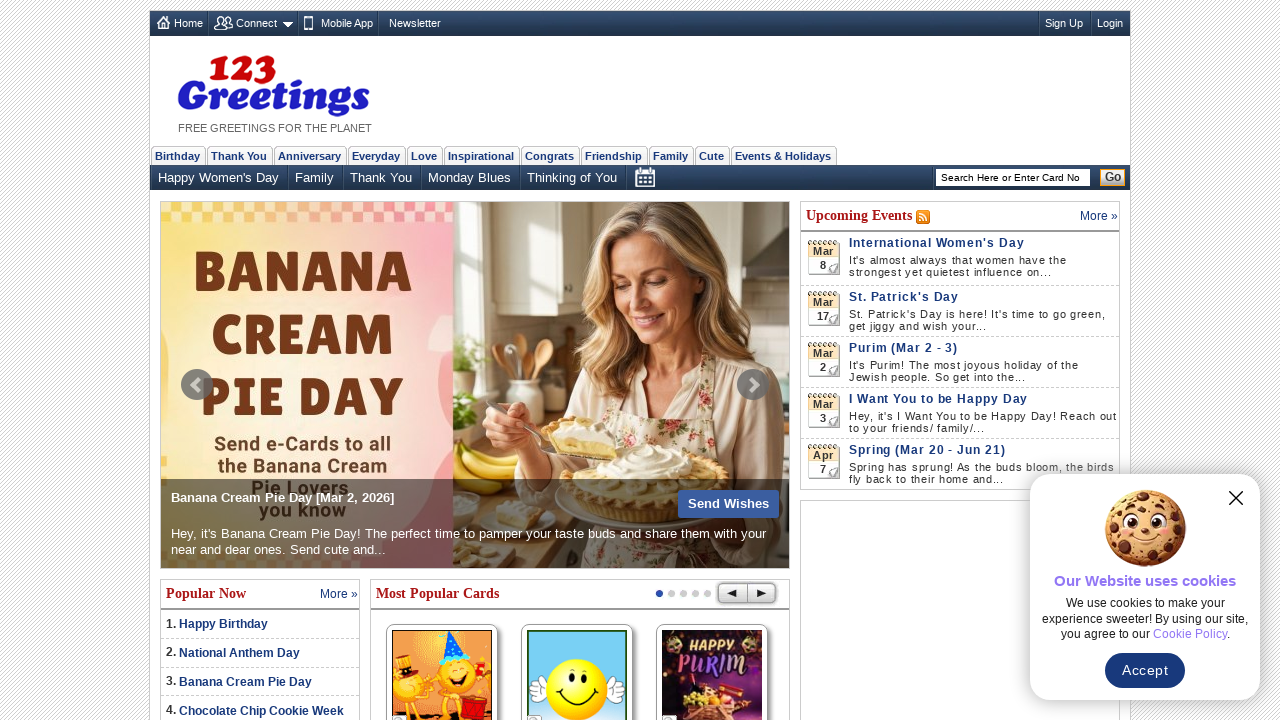

Waited for page DOM to be fully loaded
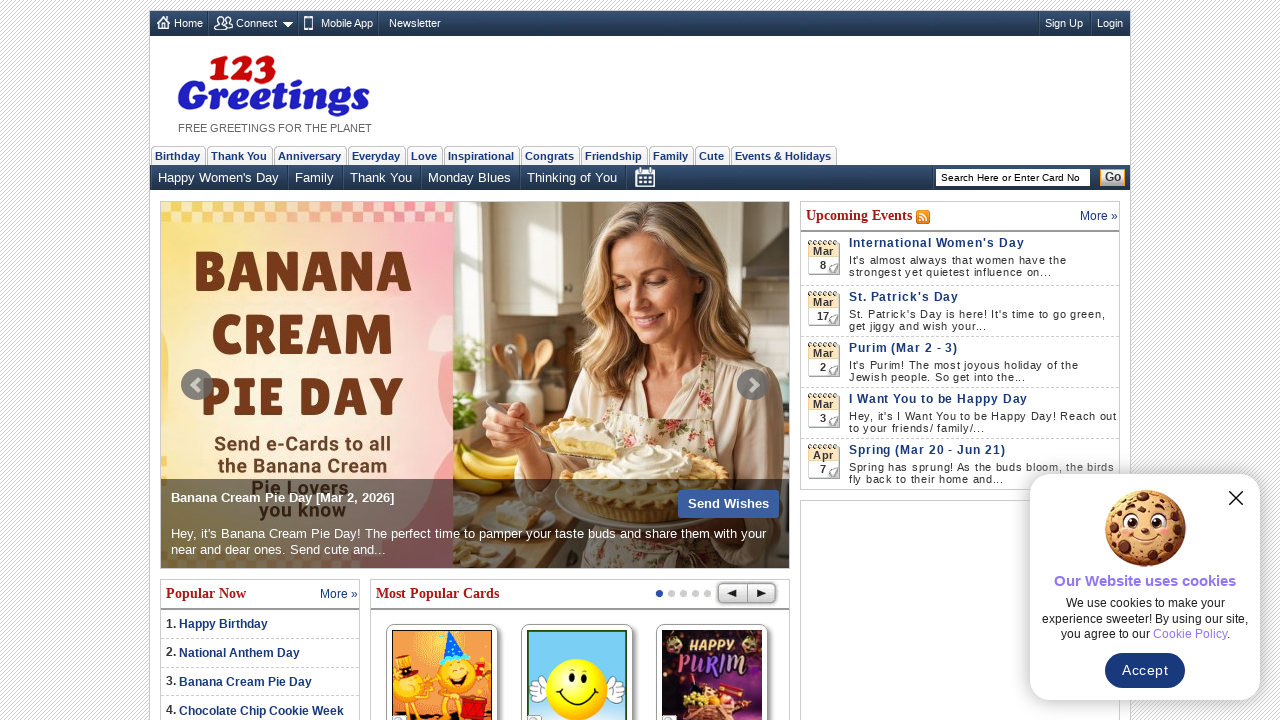

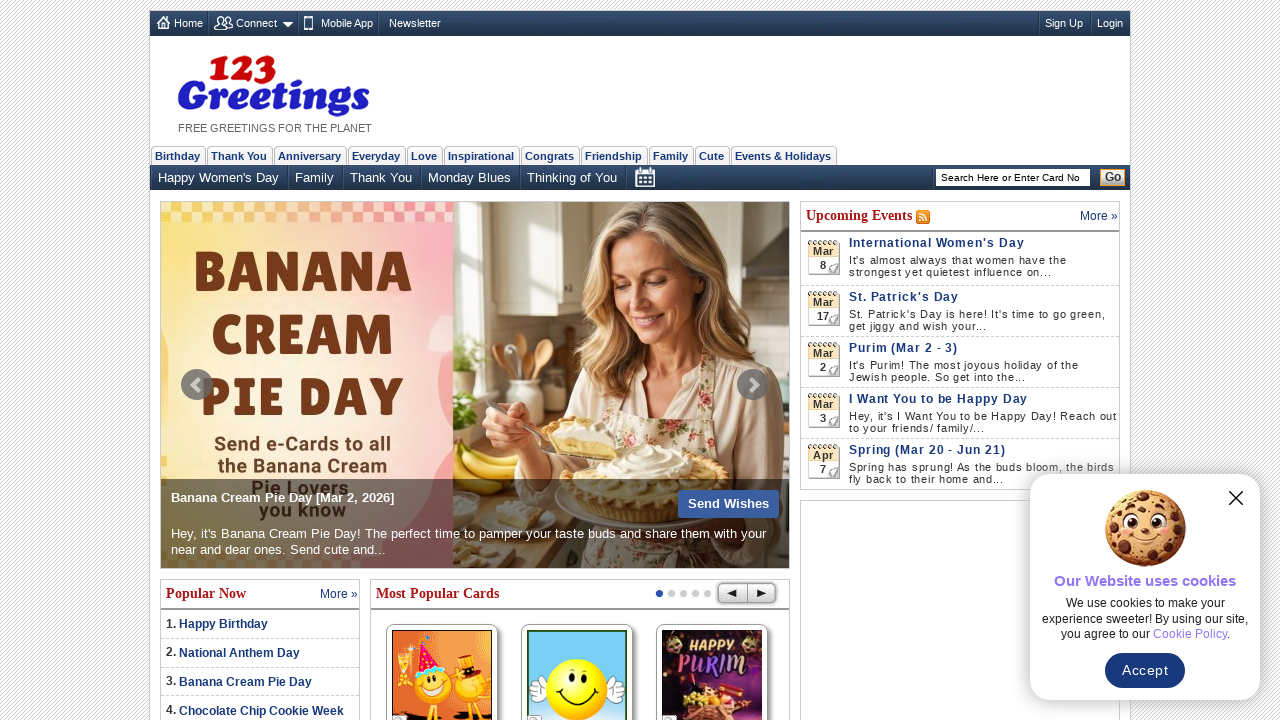